Tests a registration form by filling in personal information fields (first name, last name, email, phone, address) and submitting the form

Starting URL: http://suninjuly.github.io/registration1.html

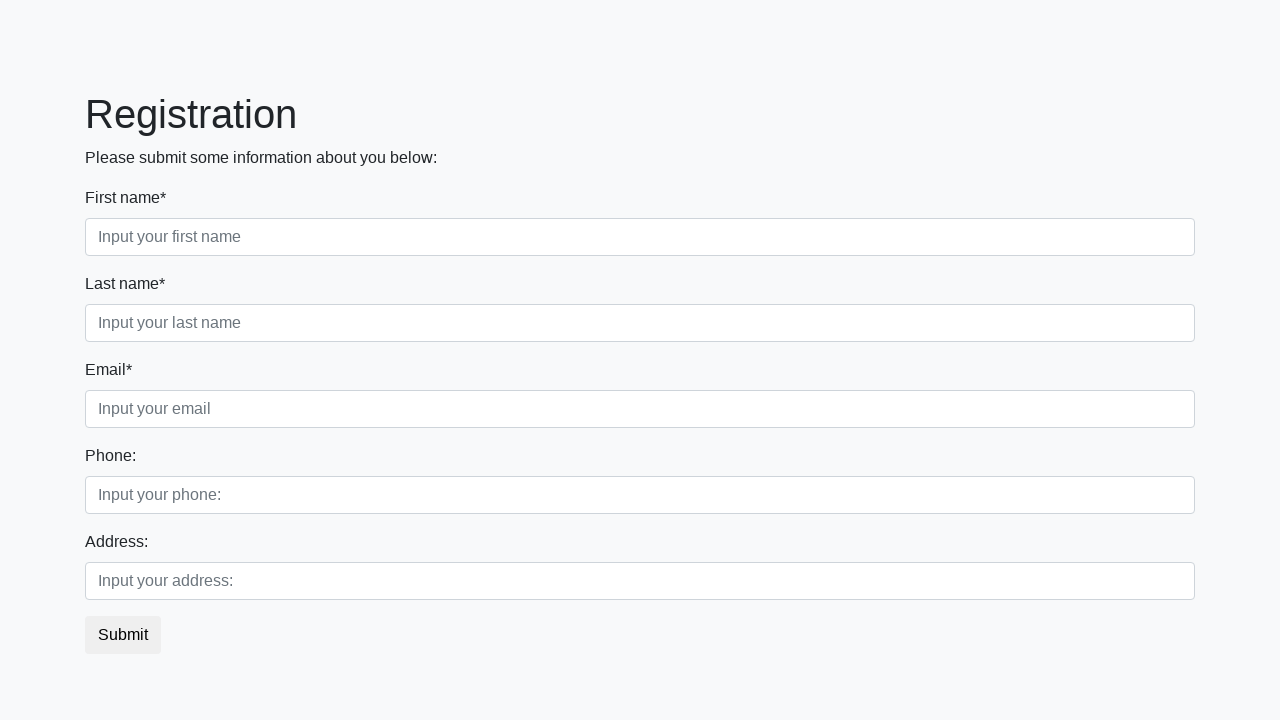

Filled first name field with 'John' on //input[@placeholder='Input your first name']
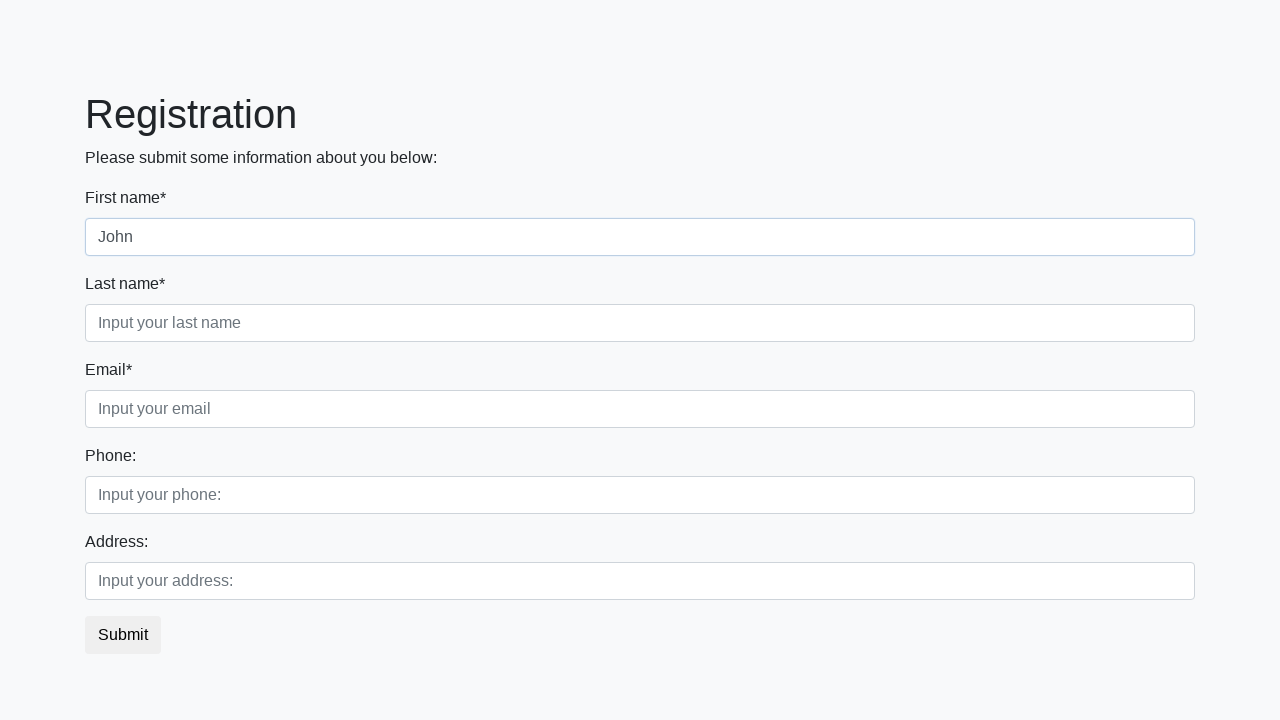

Filled last name field with 'Smith' on //input[@placeholder='Input your last name']
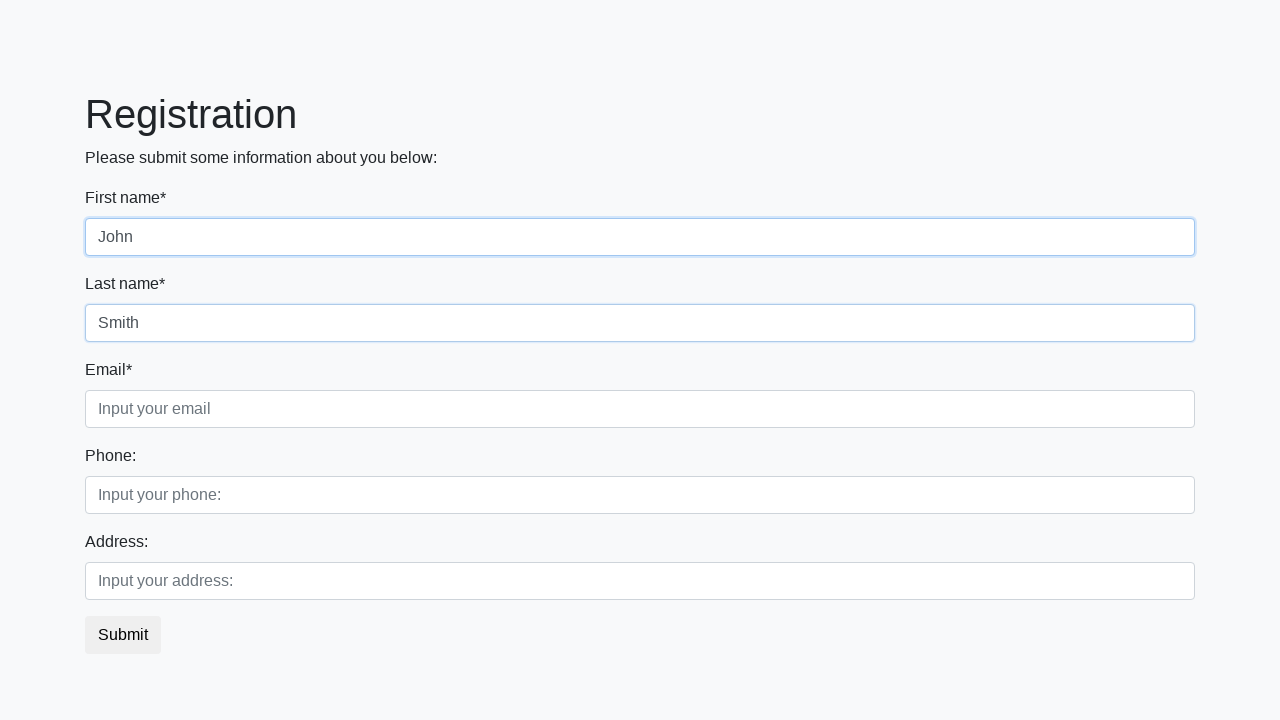

Filled email field with 'john.smith@example.com' on //input[@placeholder='Input your email']
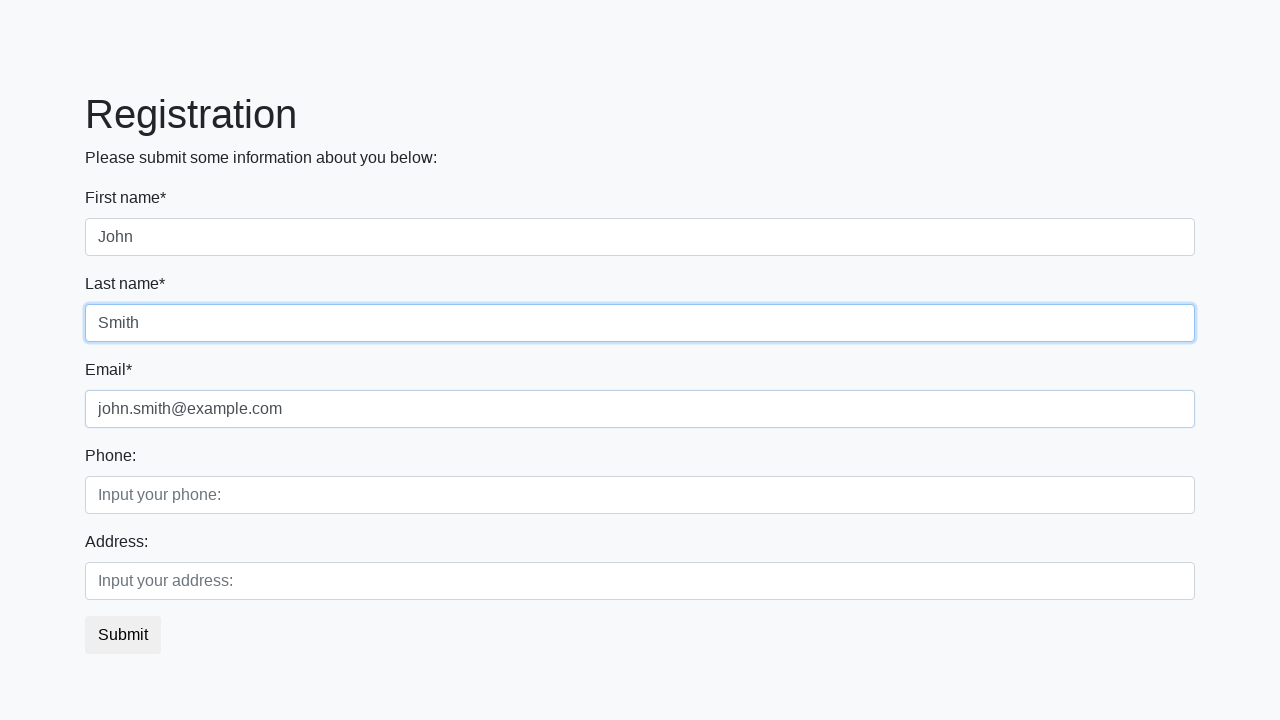

Filled phone number field with '1-555-123-4567' on //input[@placeholder='Input your phone:']
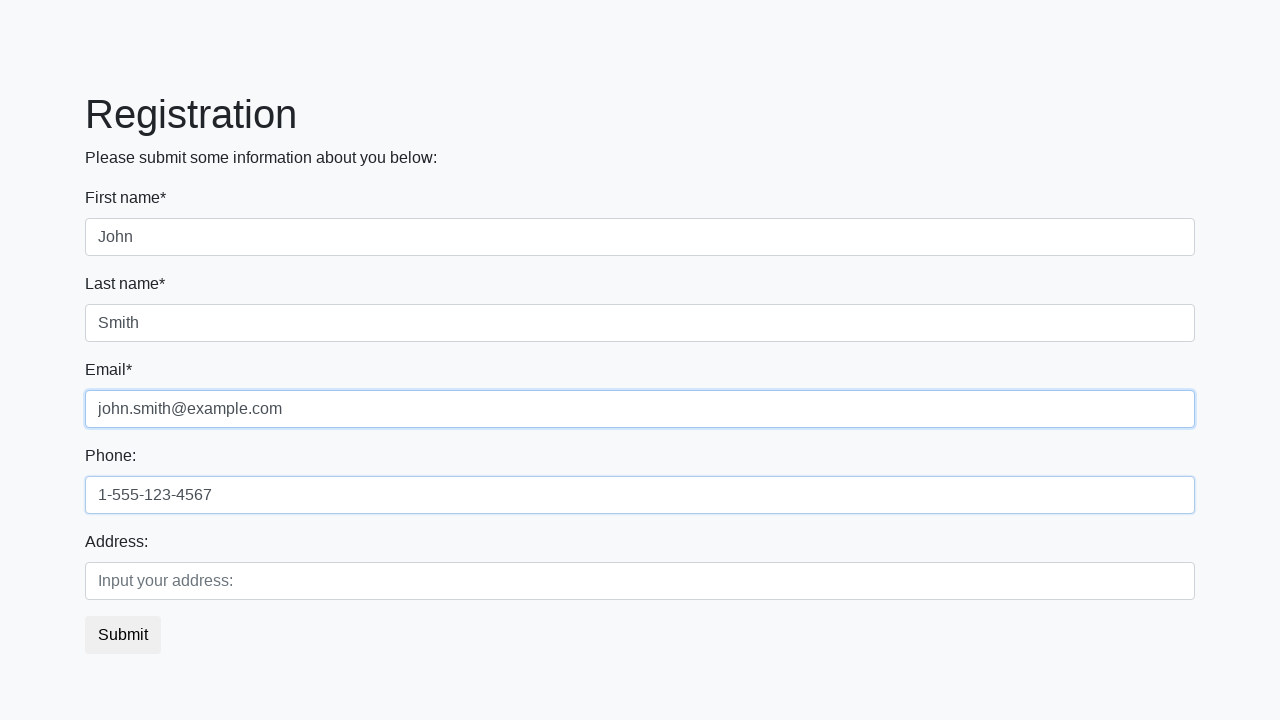

Filled address field with '123 Main Street' on //input[@placeholder='Input your address:']
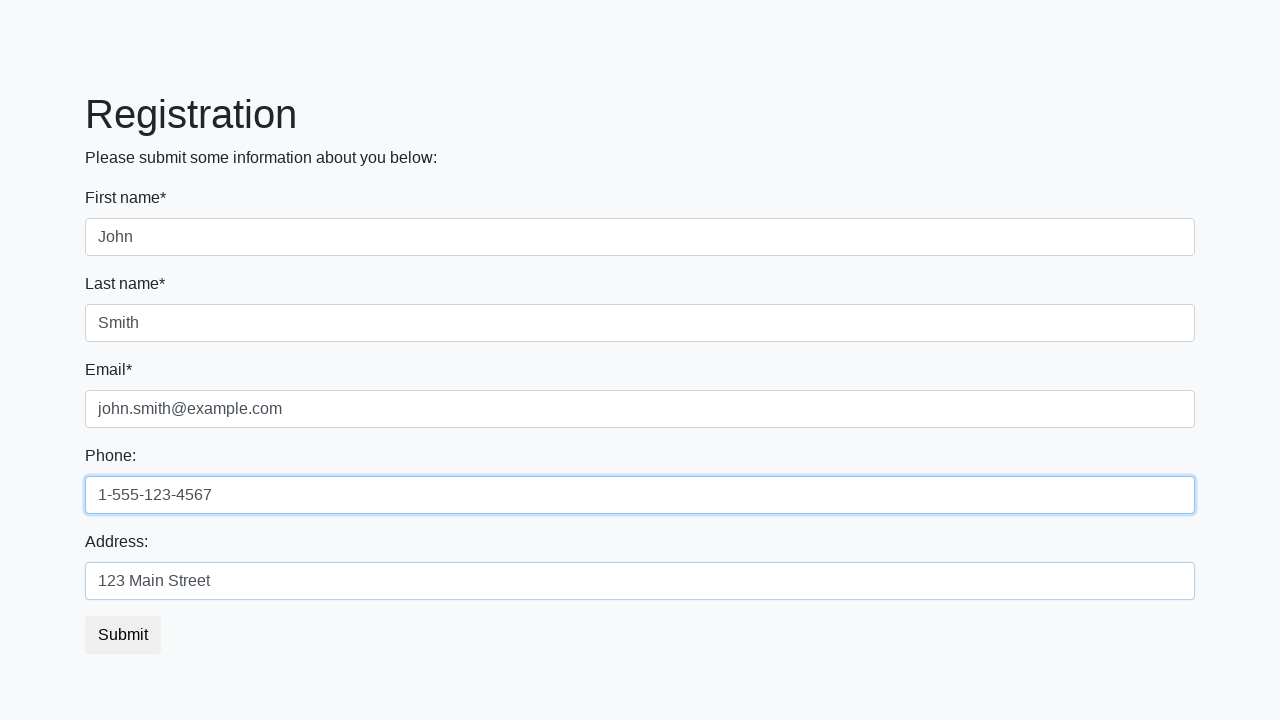

Clicked submit button to register at (123, 635) on button.btn
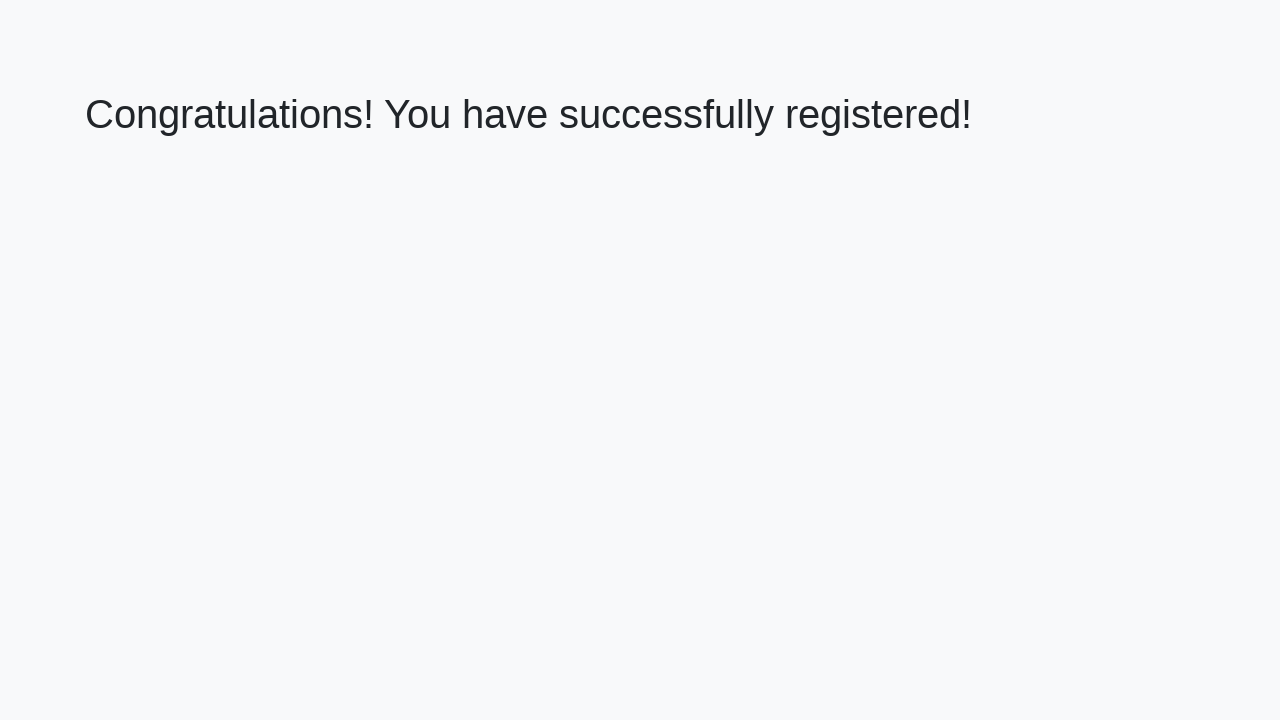

Success message appeared on page
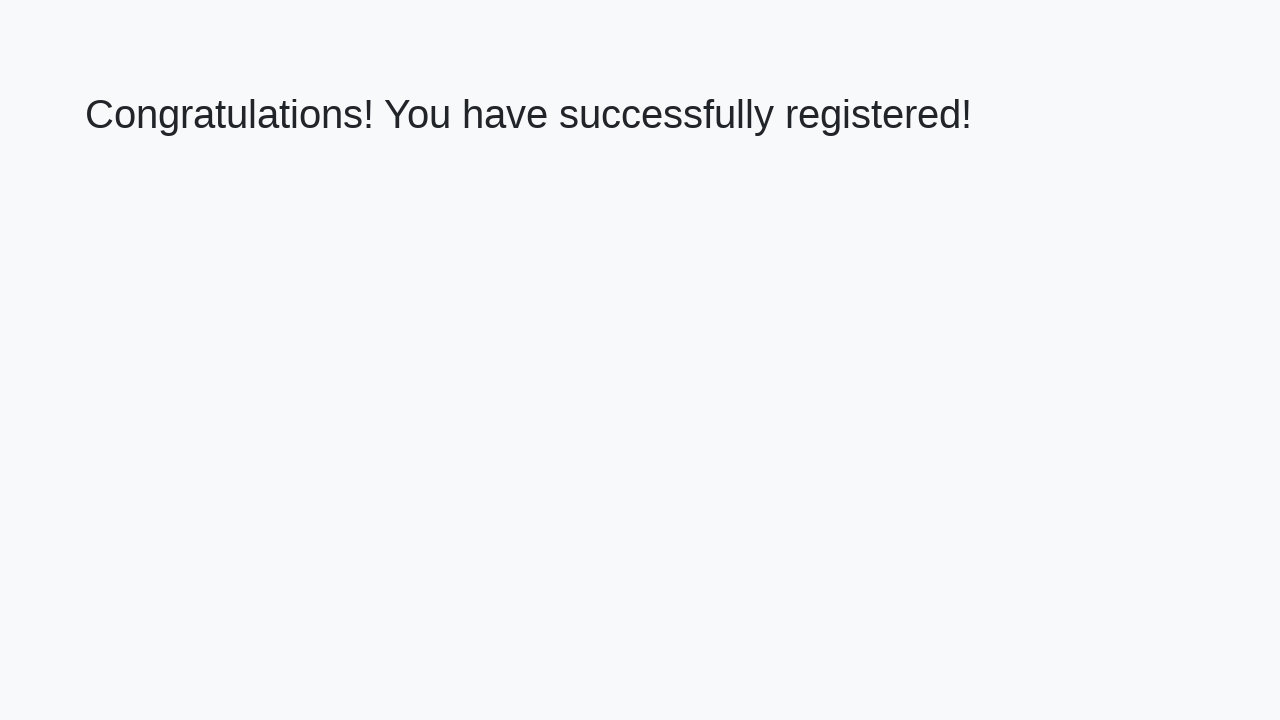

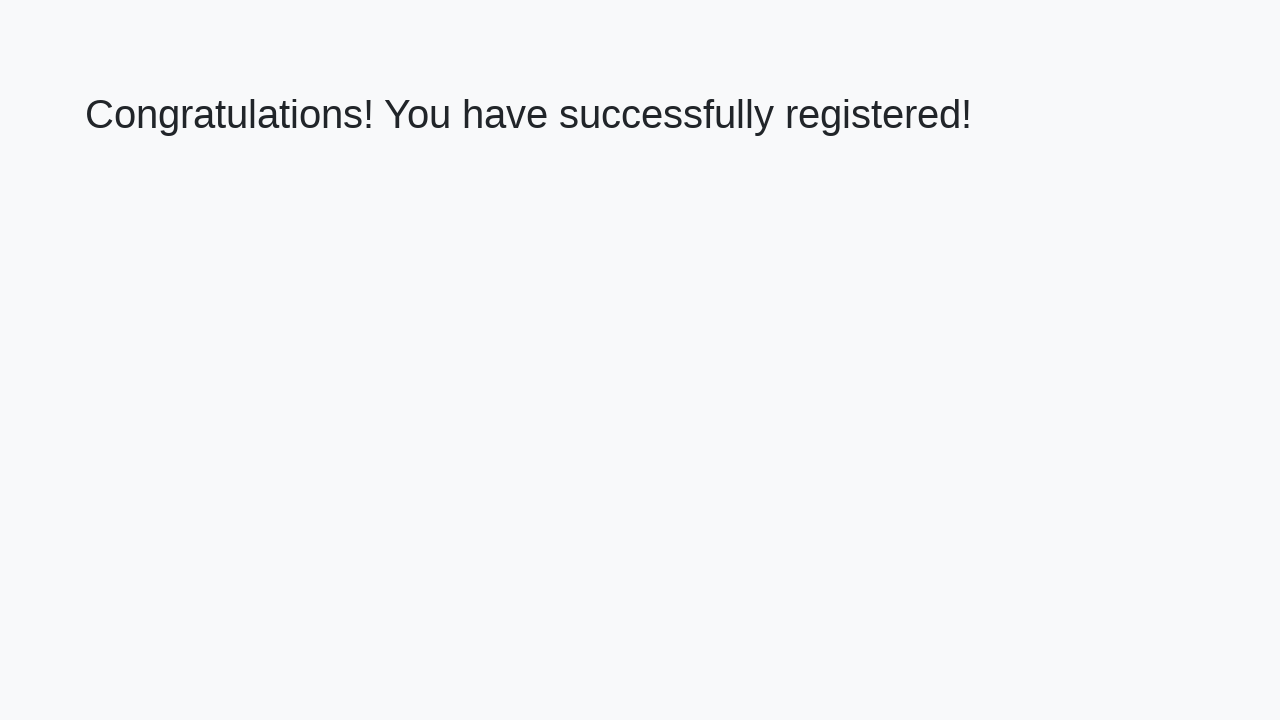